Tests that clicking the Due column header twice sorts the numeric values in descending order

Starting URL: http://the-internet.herokuapp.com/tables

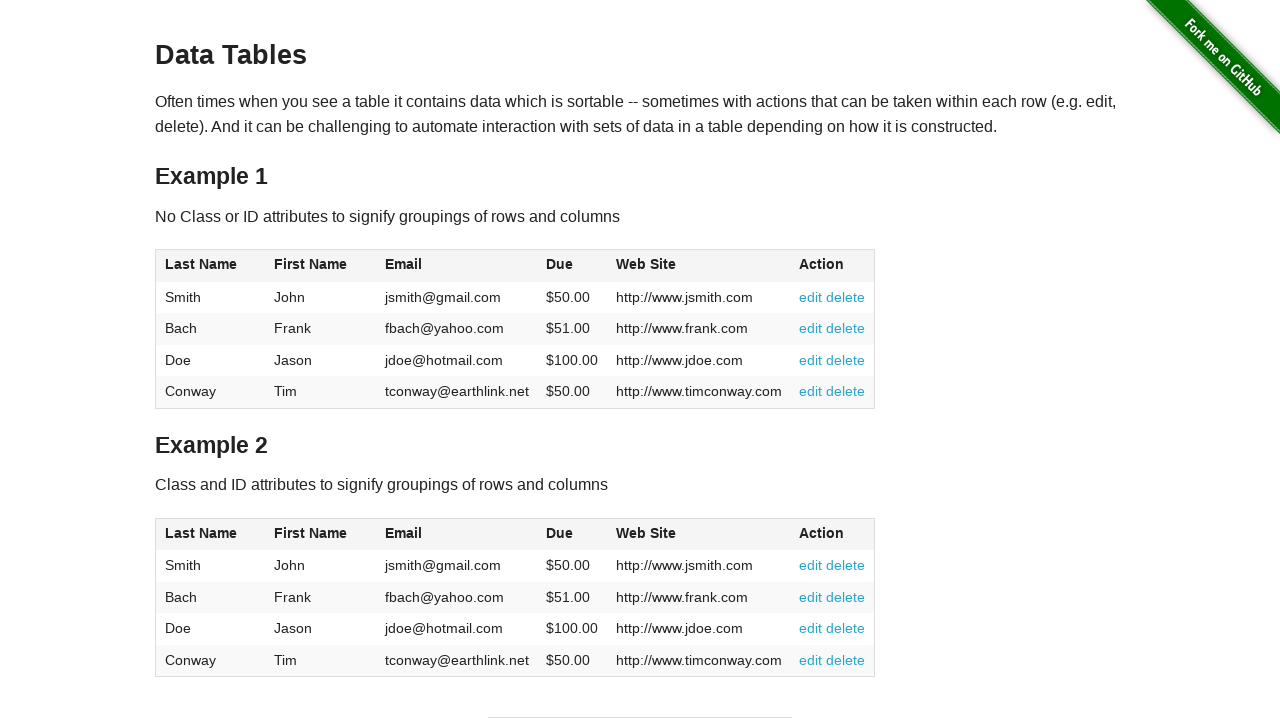

Clicked Due column header first time for ascending sort at (572, 266) on #table1 thead tr th:nth-of-type(4)
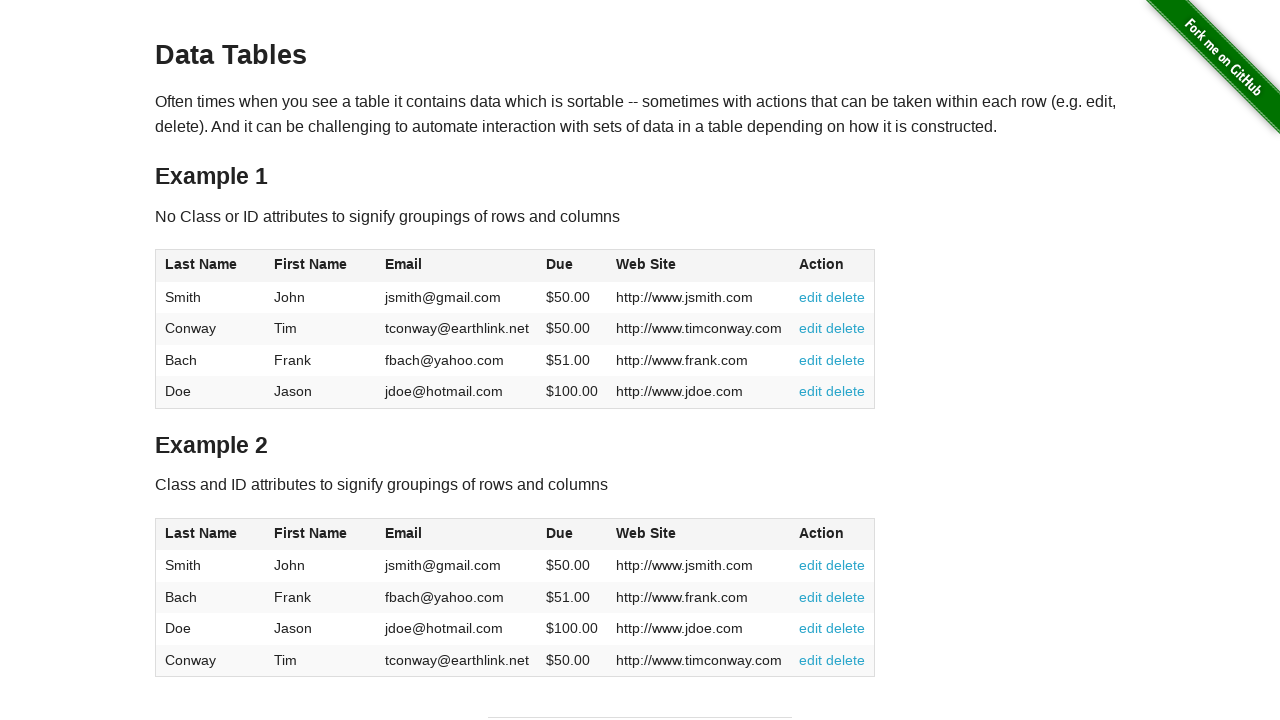

Clicked Due column header second time for descending sort at (572, 266) on #table1 thead tr th:nth-of-type(4)
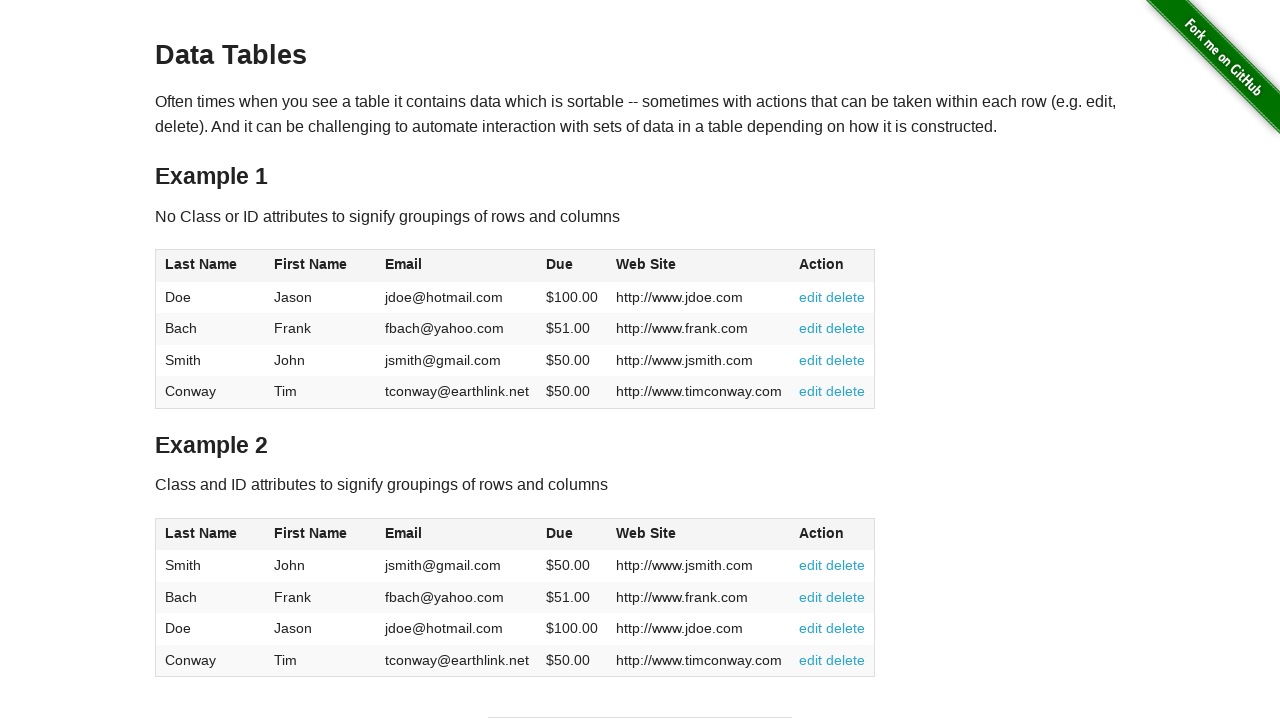

Due column cells loaded after sort
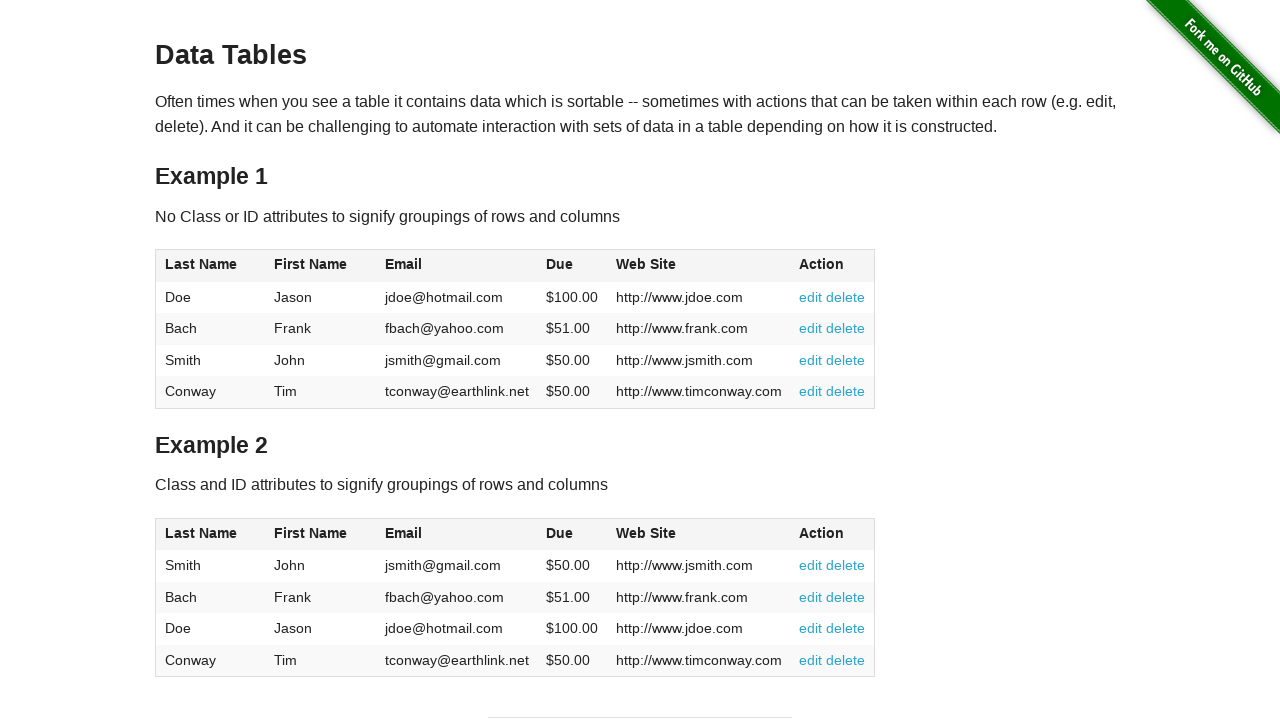

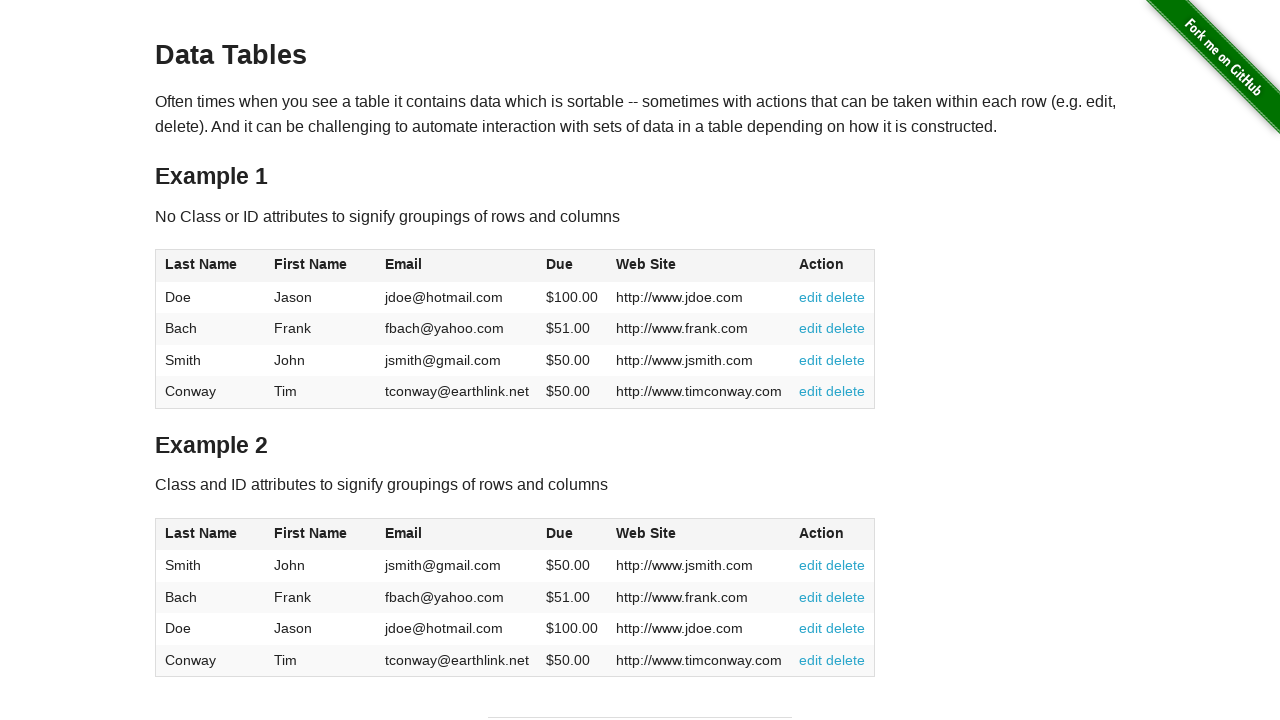